Tests multi-select dropdown functionality by selecting all options, then deselecting all

Starting URL: http://syntaxprojects.com/basic-select-dropdown-demo.php

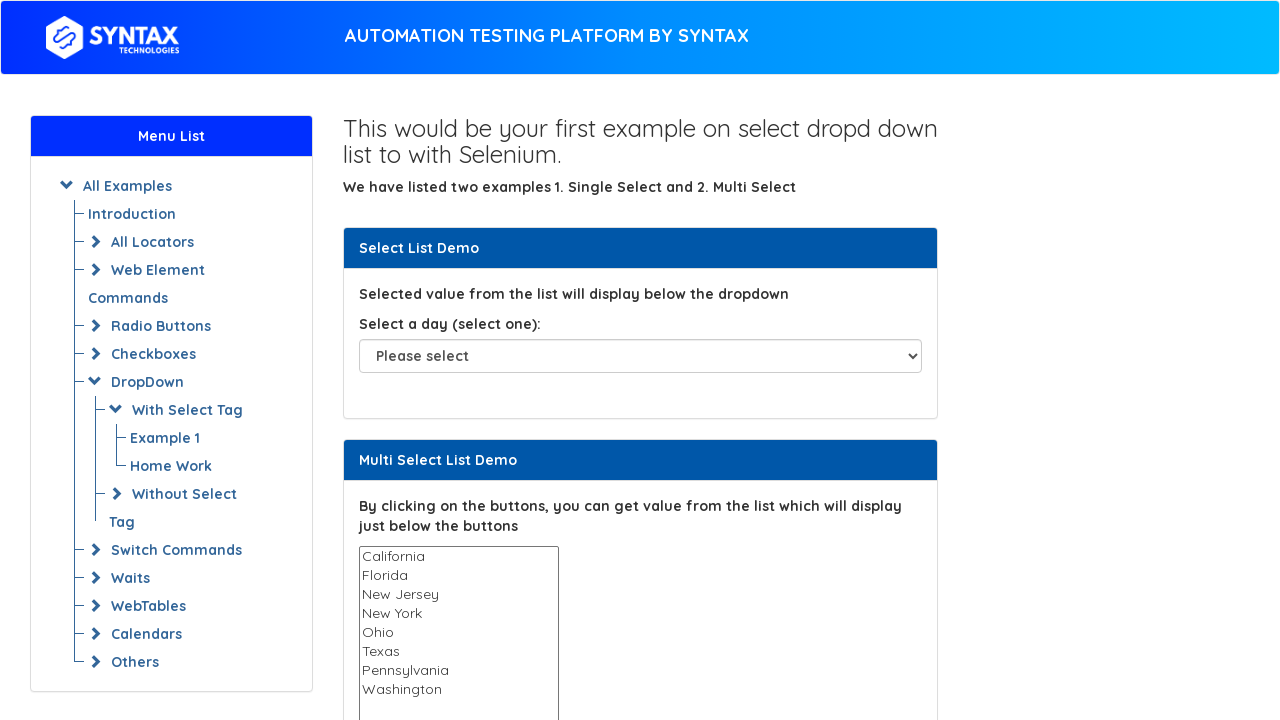

Located the multi-select dropdown element
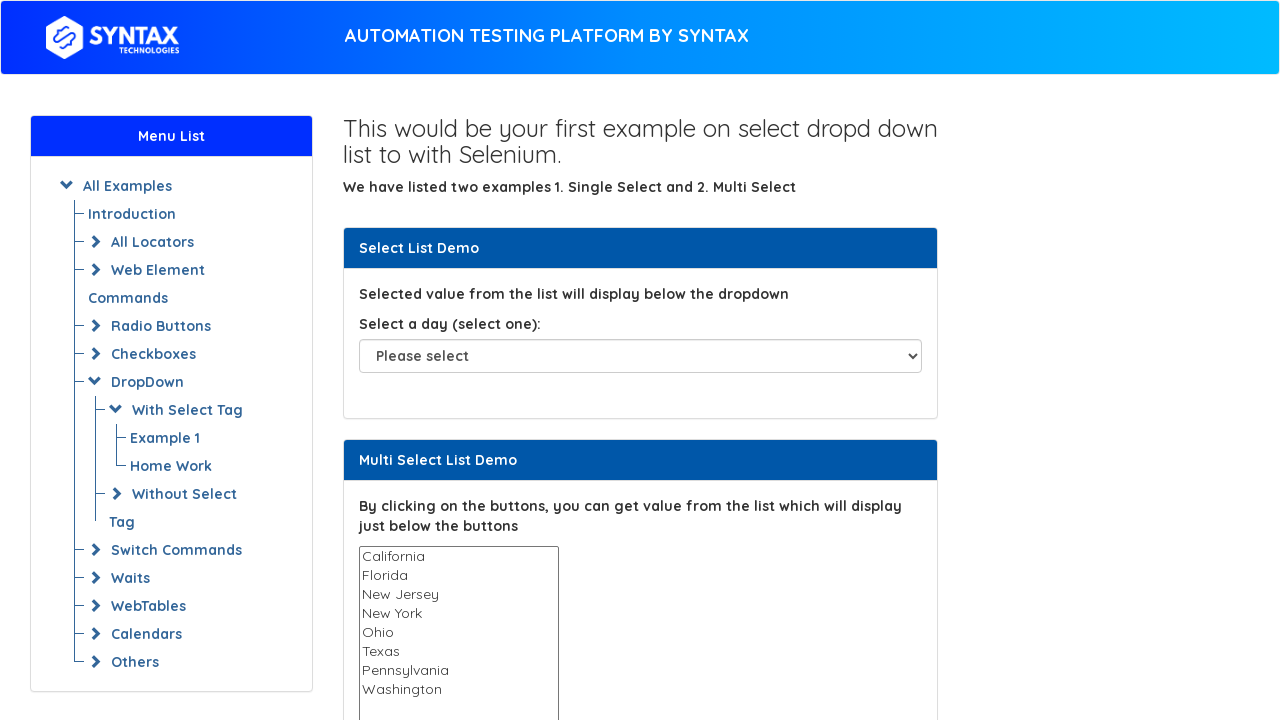

Retrieved all options from the multi-select dropdown
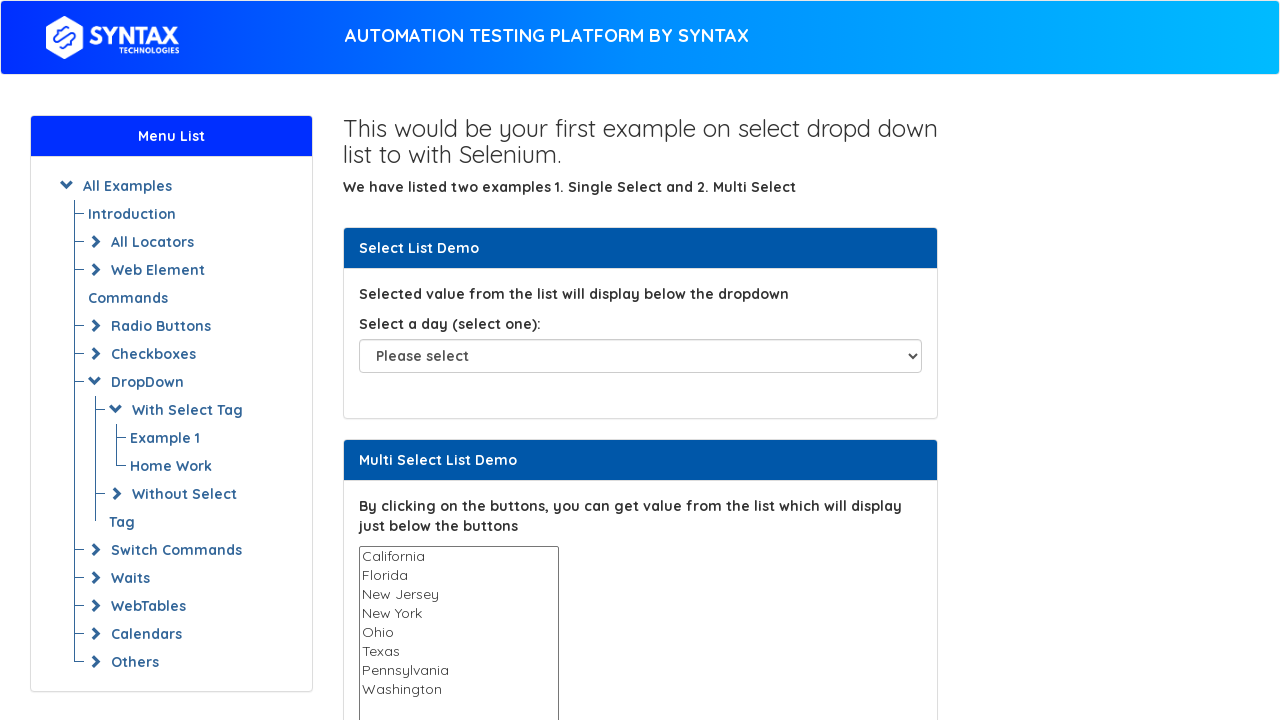

Selected option: California on #multi-select
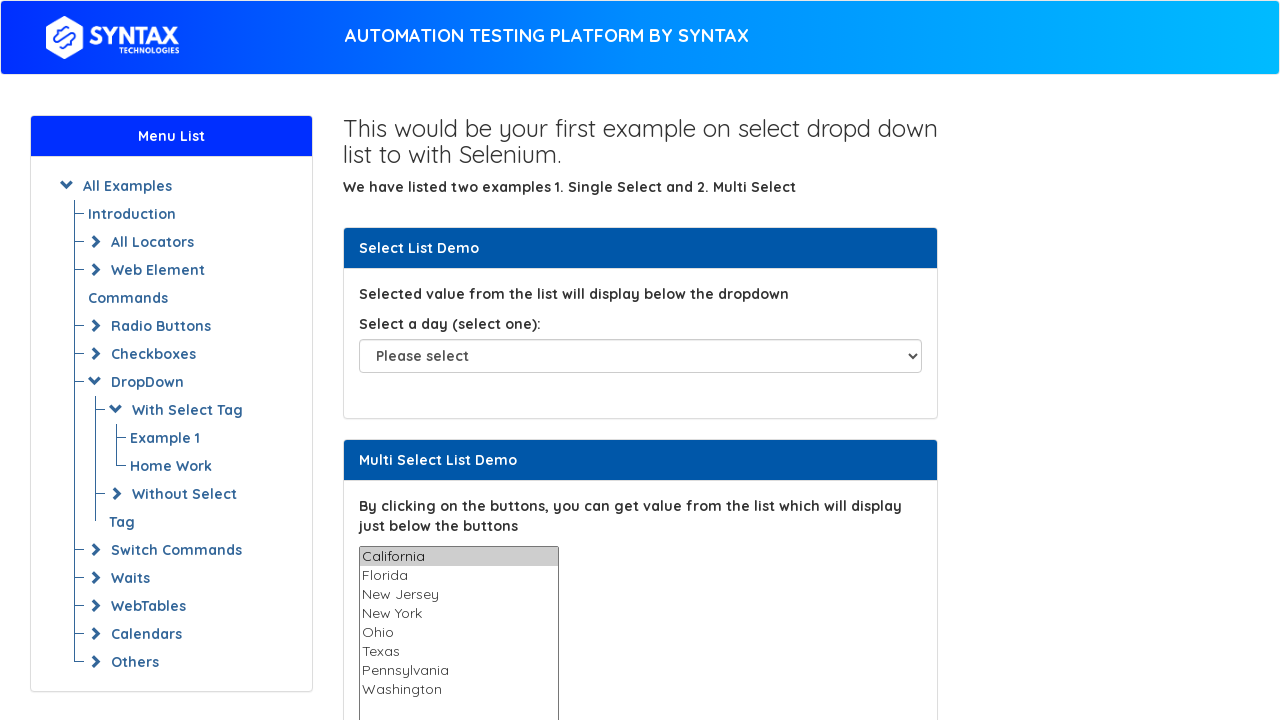

Waited 1000ms between selections
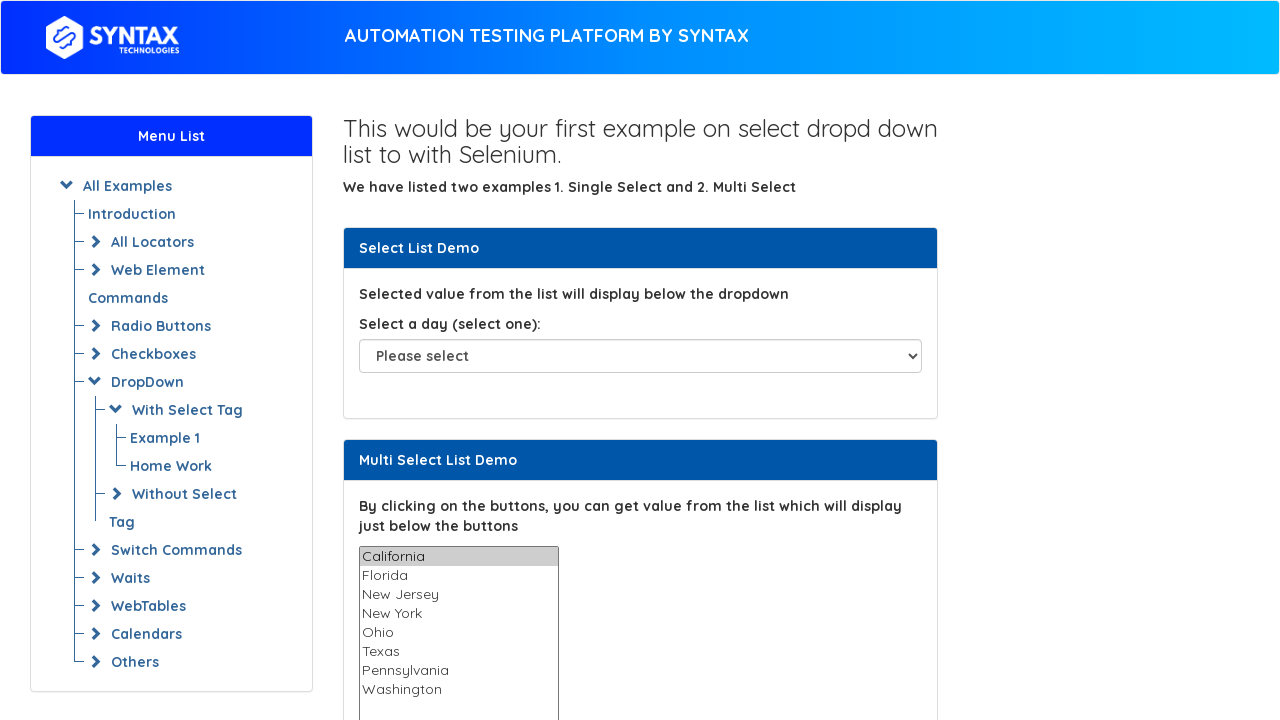

Selected option: Florida on #multi-select
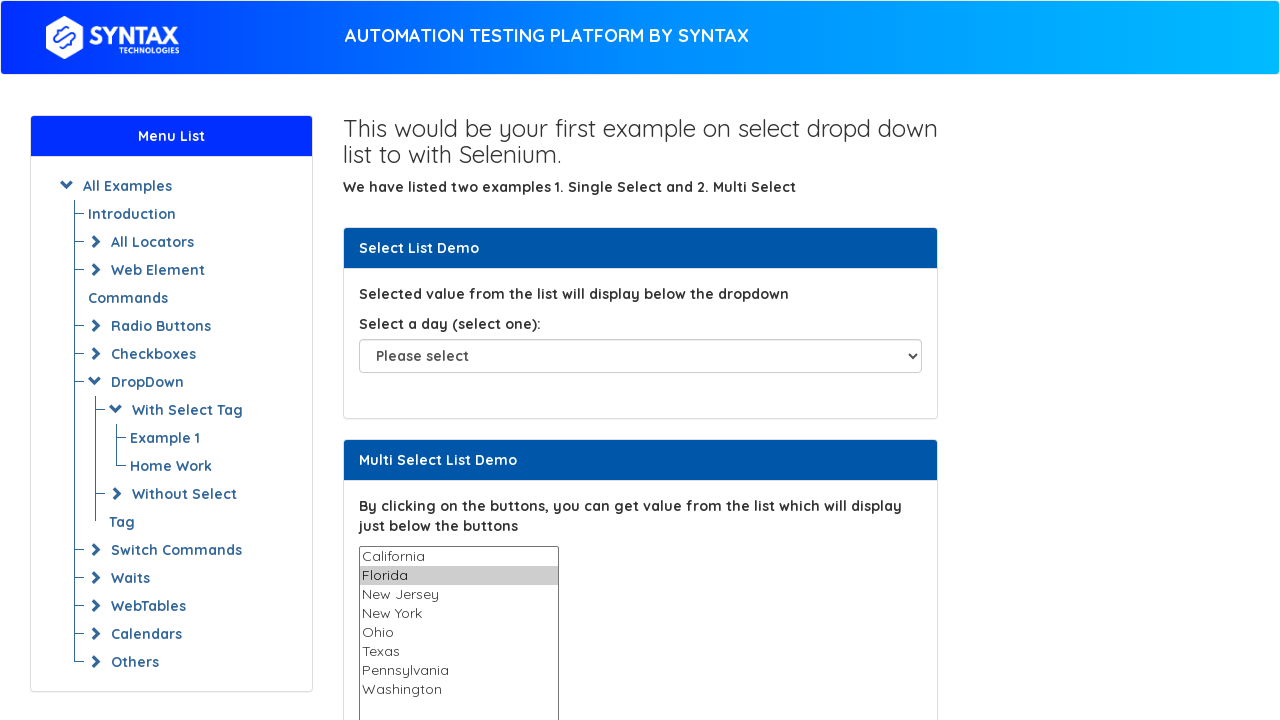

Waited 1000ms between selections
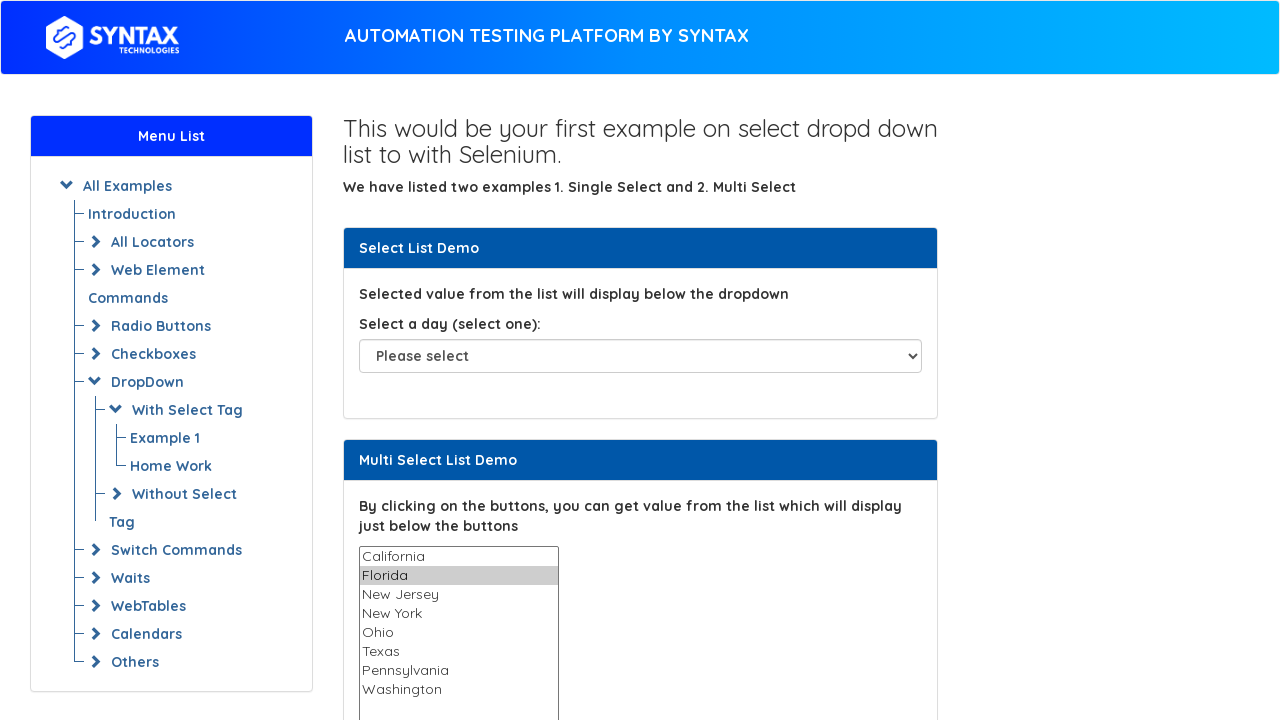

Selected option: New Jersey on #multi-select
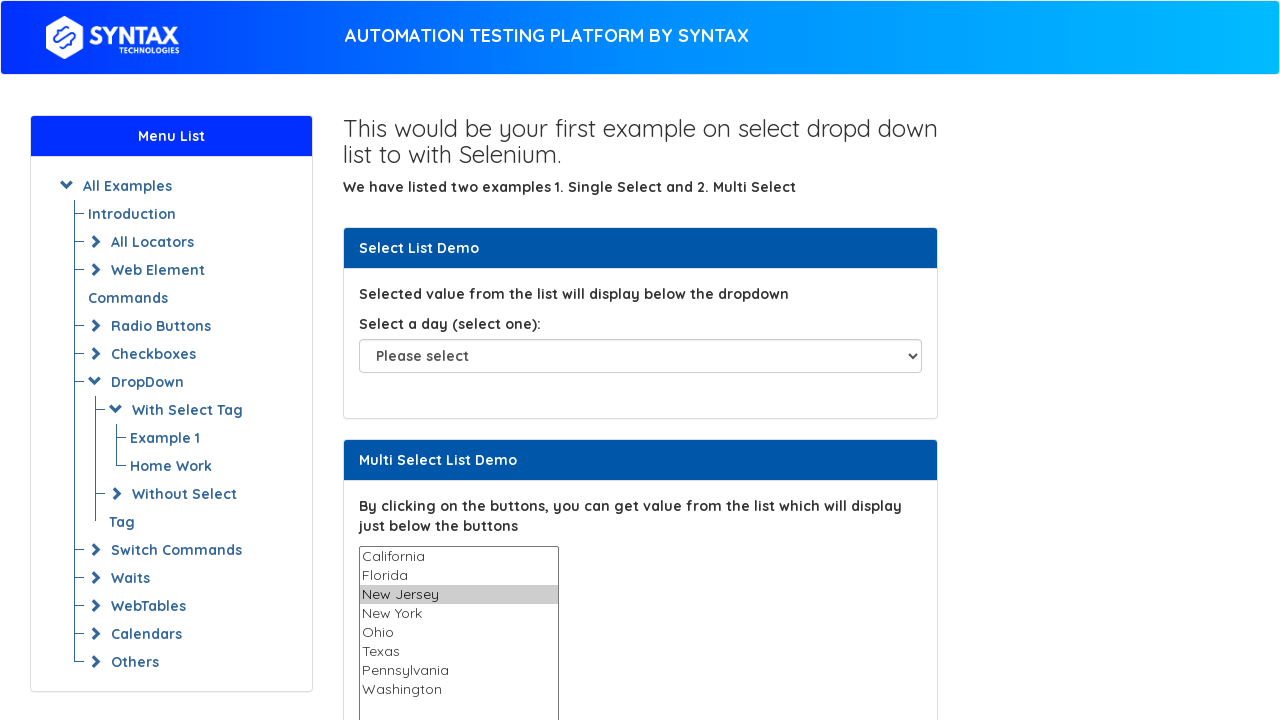

Waited 1000ms between selections
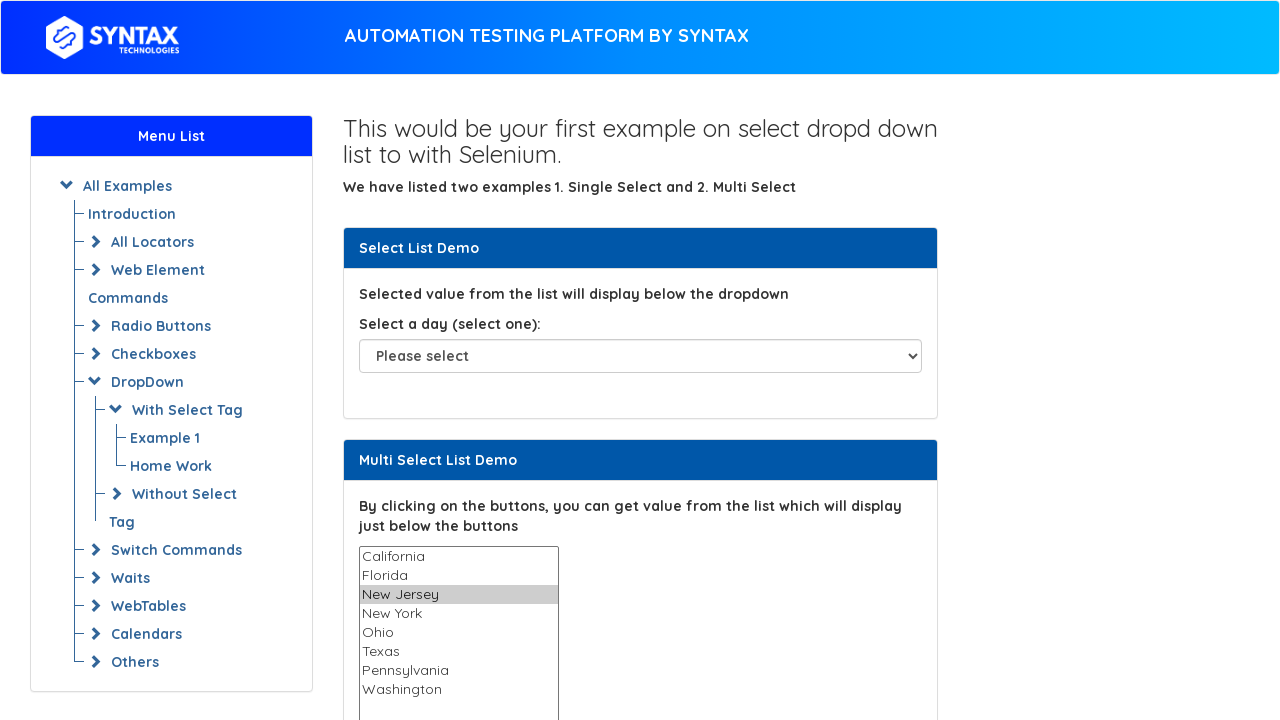

Selected option: New York on #multi-select
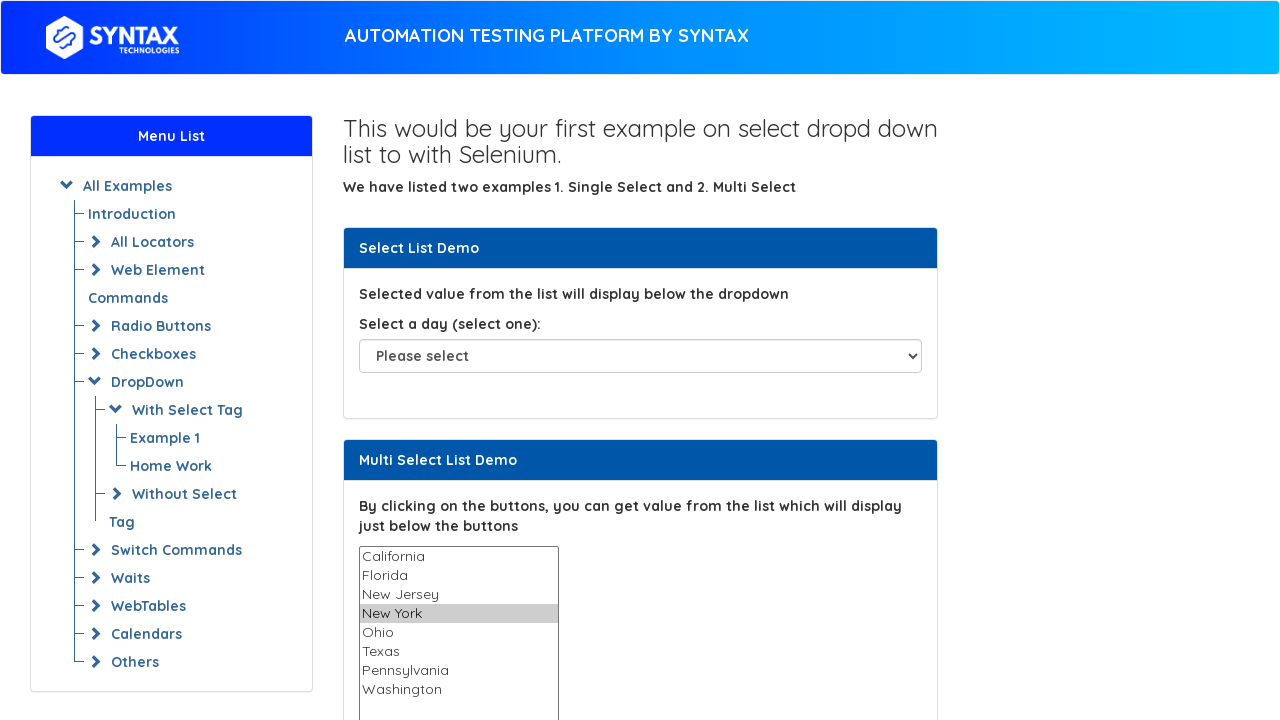

Waited 1000ms between selections
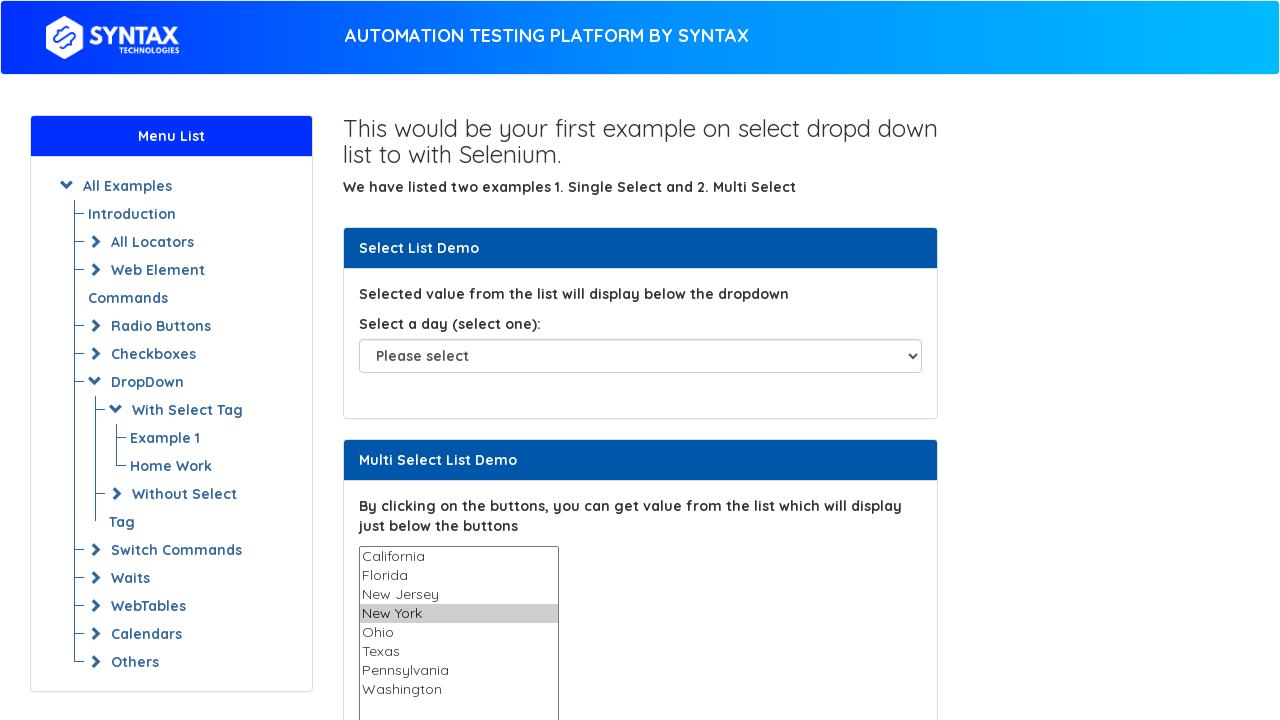

Selected option: Ohio on #multi-select
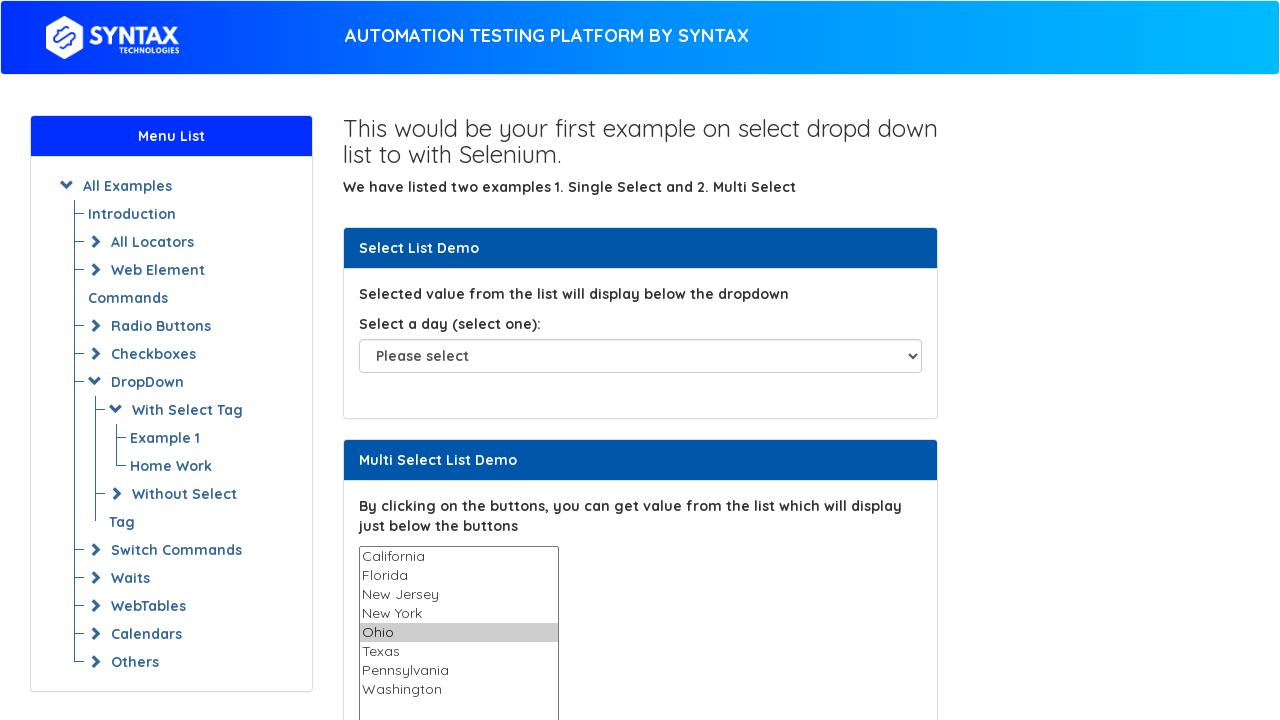

Waited 1000ms between selections
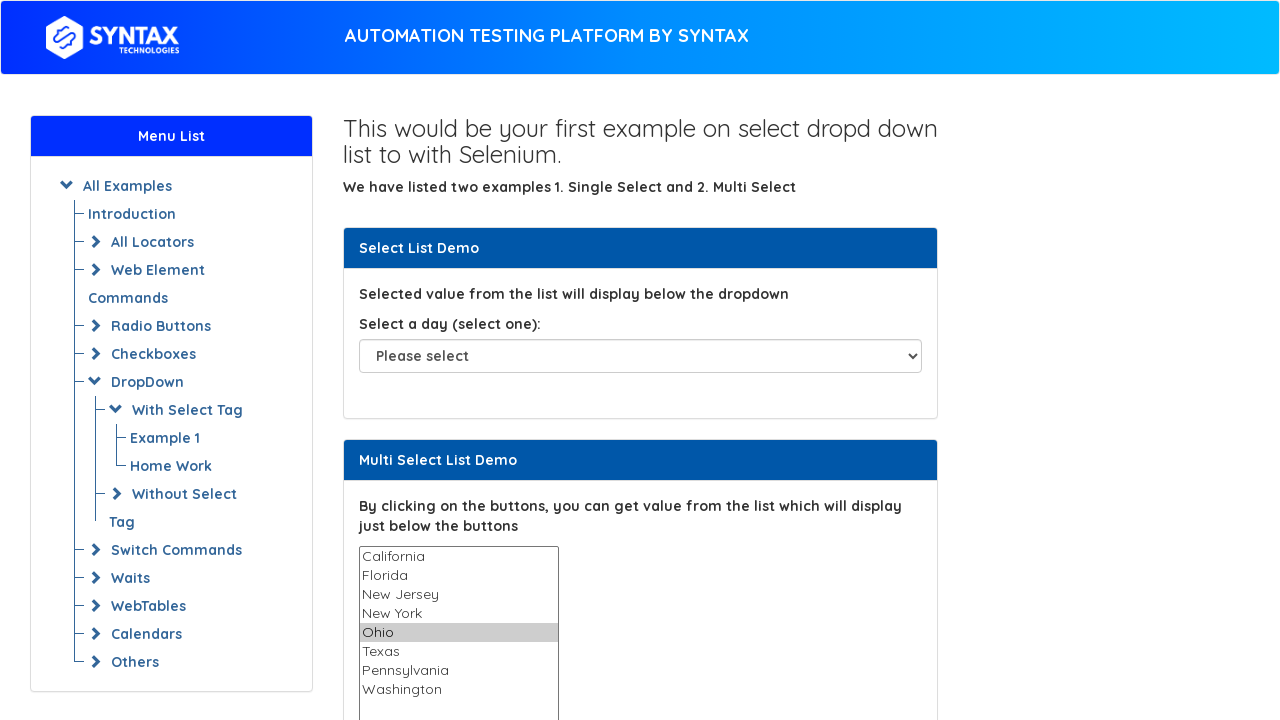

Selected option: Texas on #multi-select
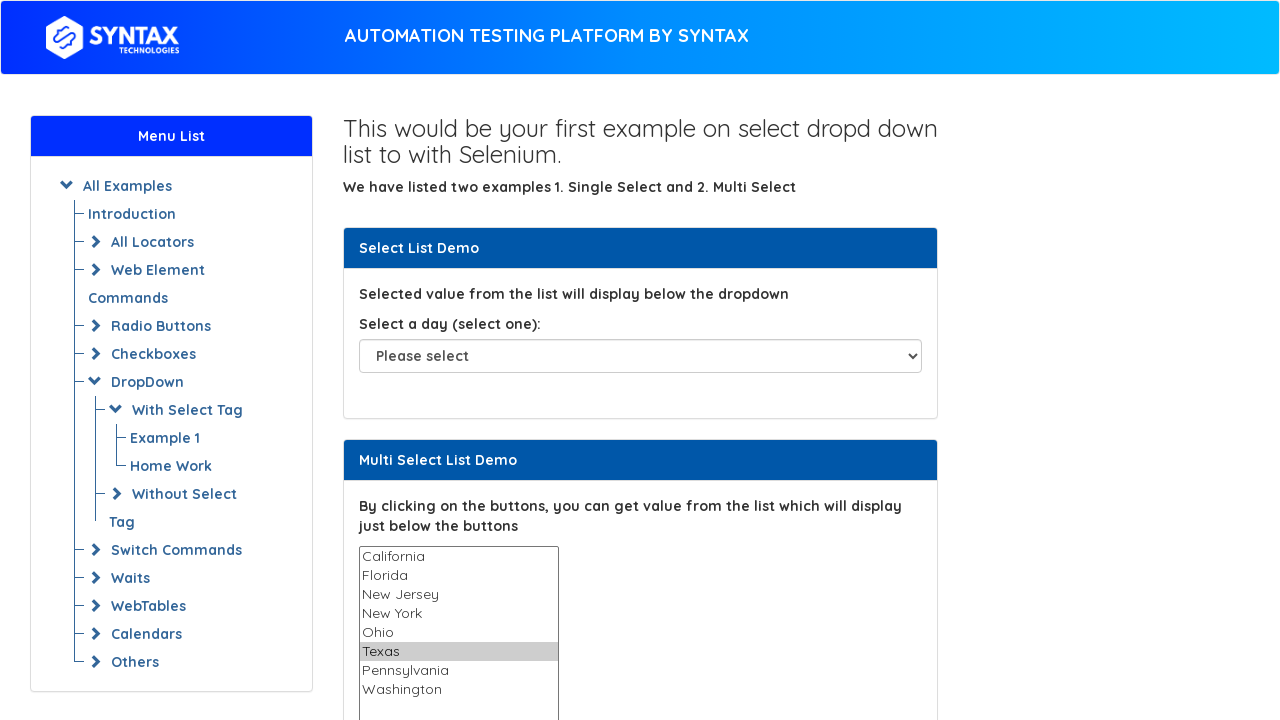

Waited 1000ms between selections
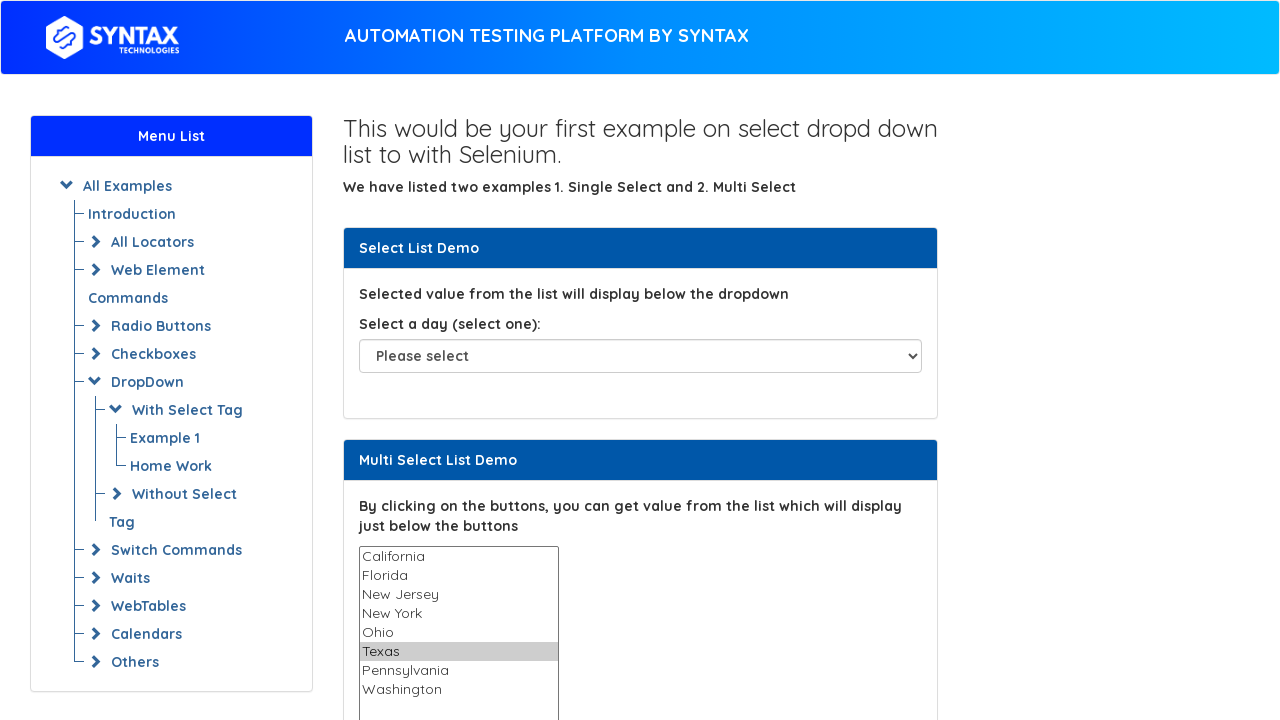

Selected option: Pennsylvania on #multi-select
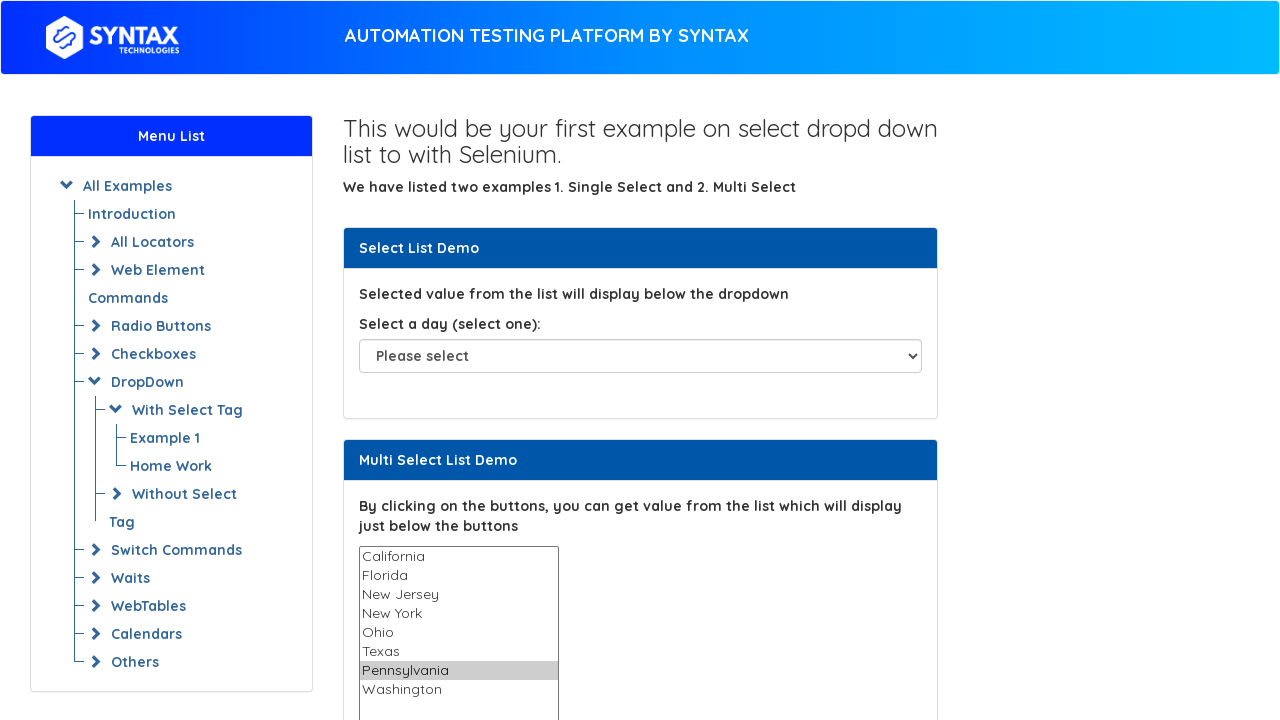

Waited 1000ms between selections
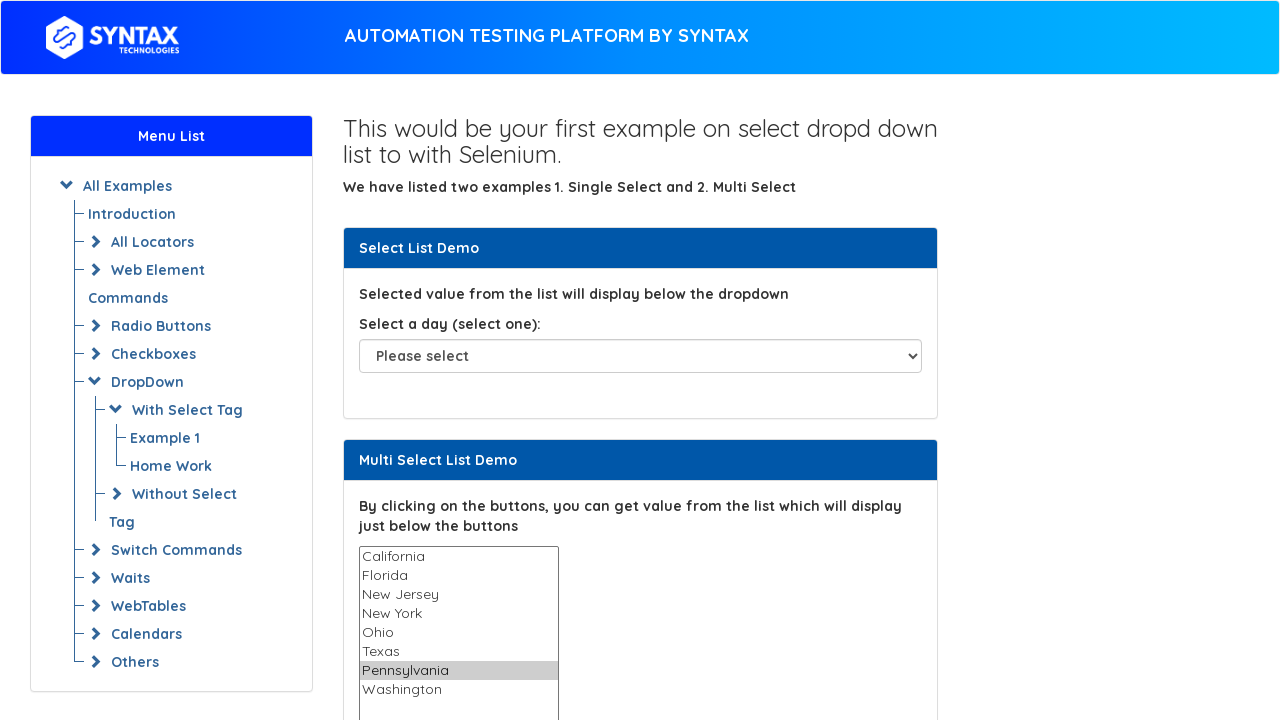

Selected option: Washington on #multi-select
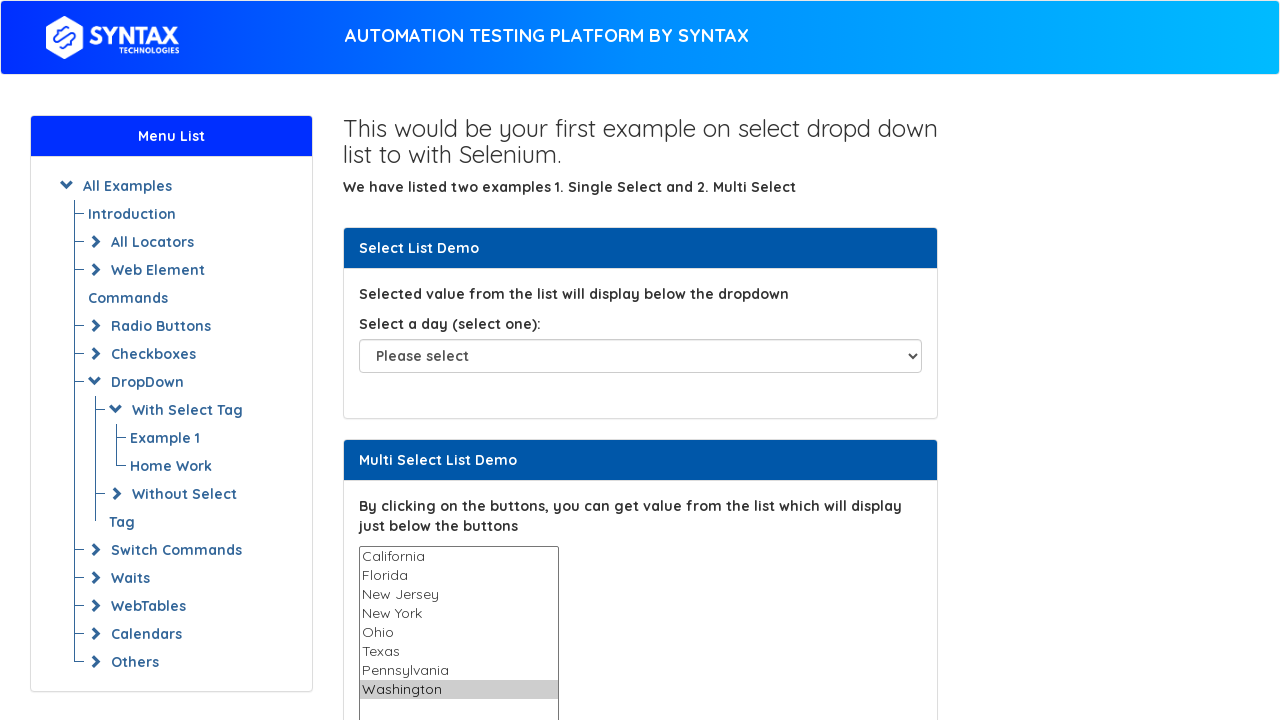

Waited 1000ms between selections
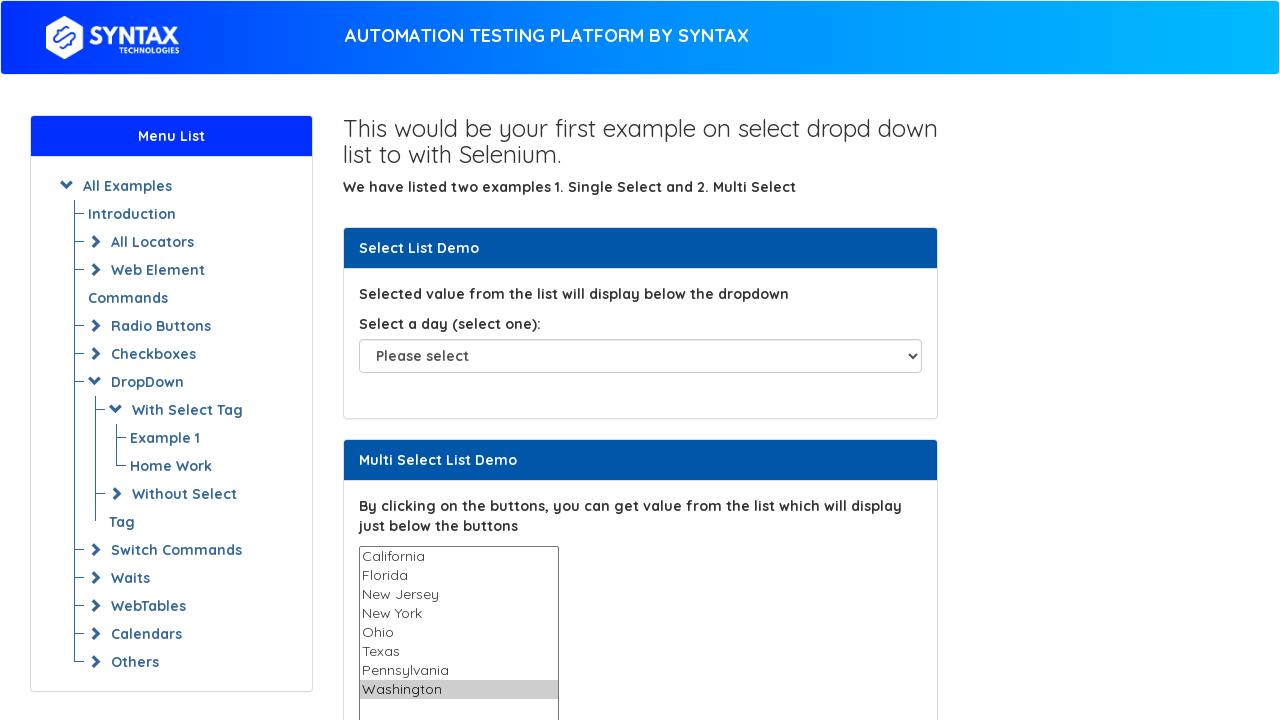

Deselected all options from the multi-select dropdown
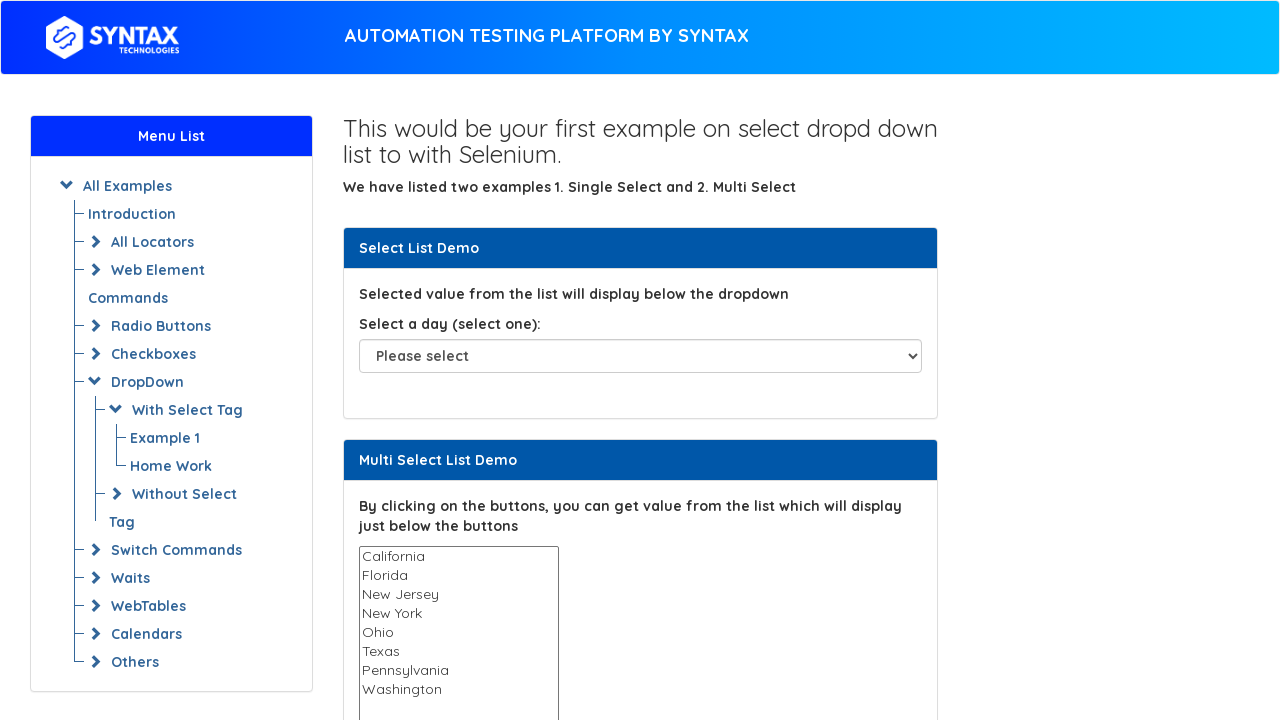

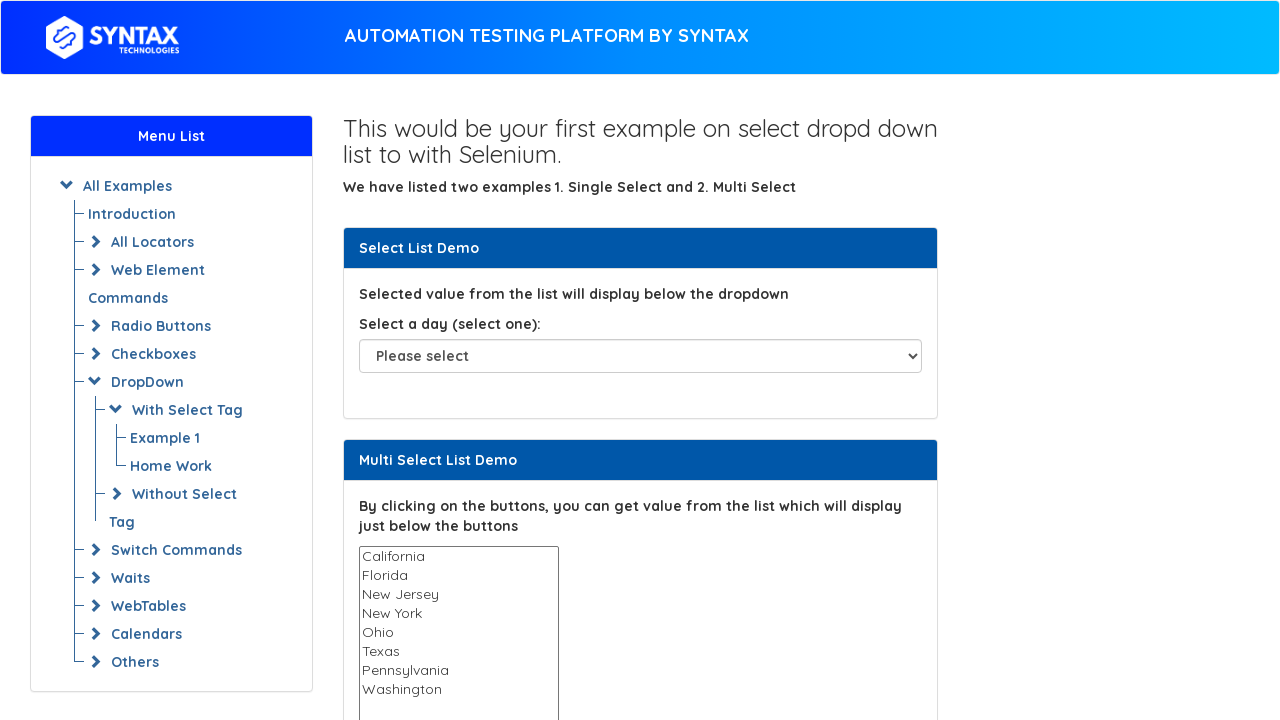